Tests a registration form by filling in first name, last name, email, phone, and address fields, then submitting and verifying the success message.

Starting URL: http://suninjuly.github.io/registration1.html

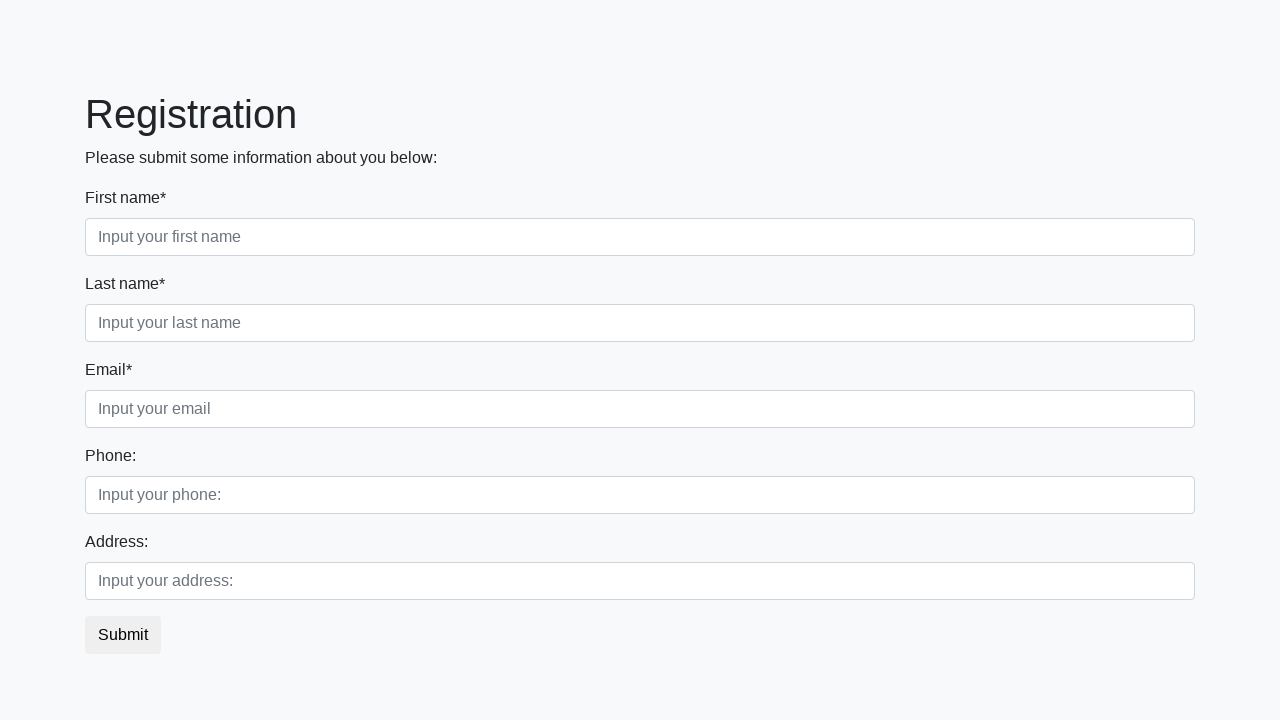

Filled first name field with 'BILL' on input[placeholder='Input your first name']
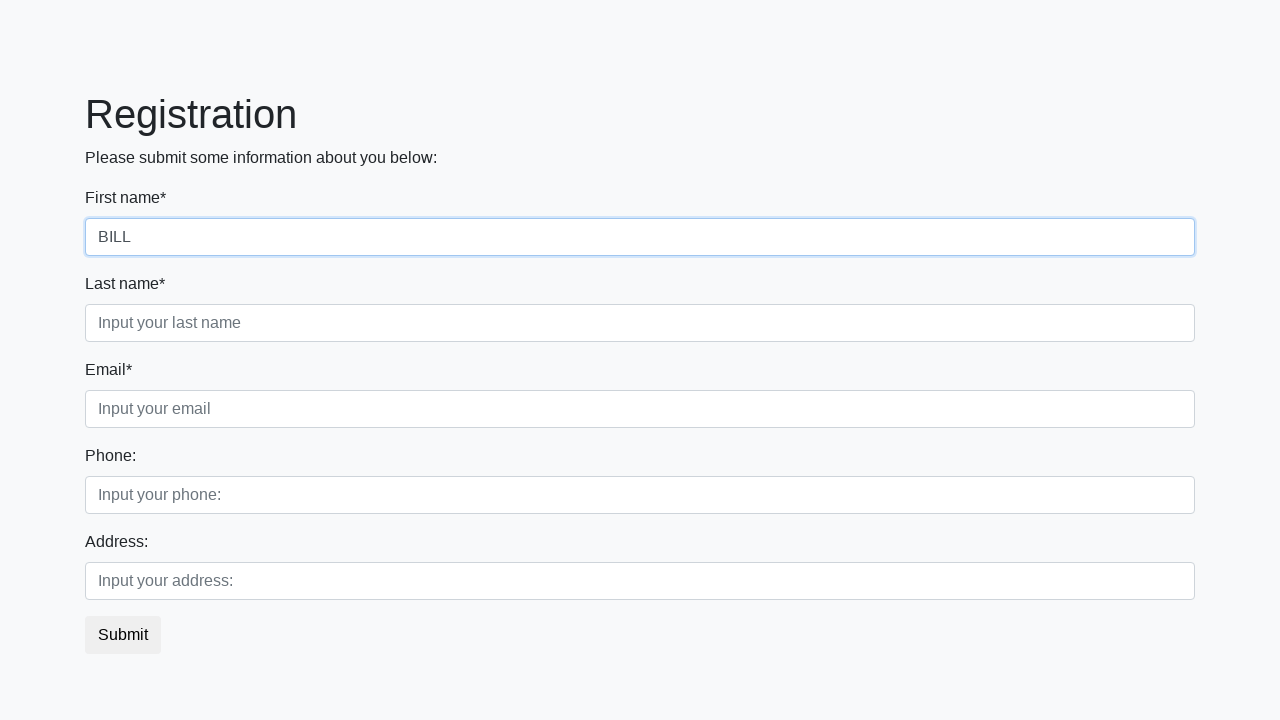

Filled last name field with 'GATES' on input[placeholder='Input your last name']
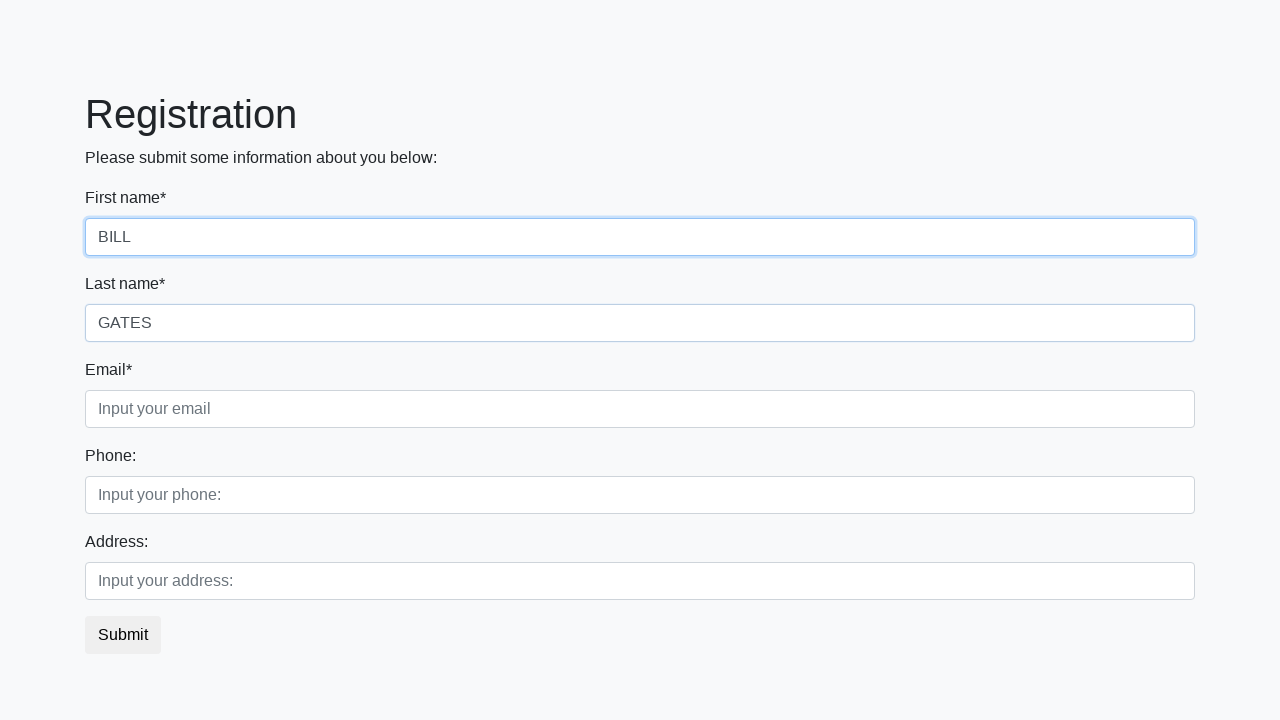

Filled email field with 'BILL_GATES@WINDOWS.COM' on input[placeholder='Input your email']
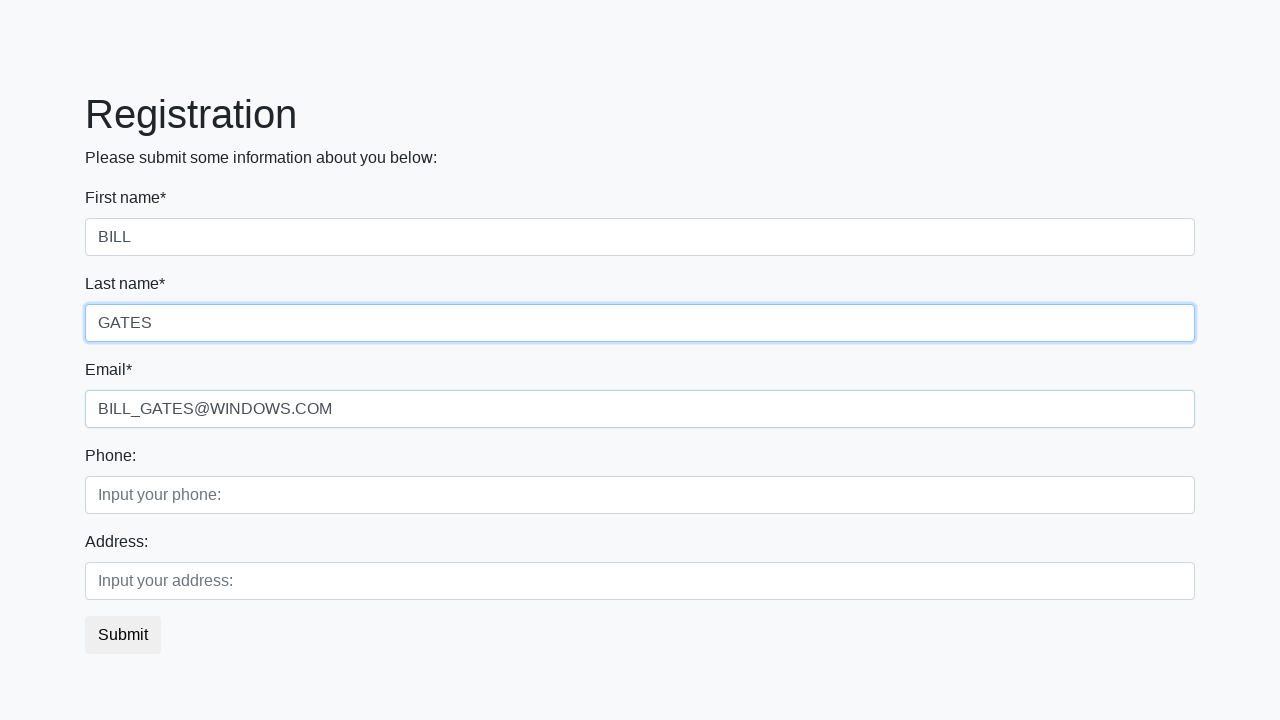

Filled phone number field with '+7-495-444-55555' on xpath=//*[normalize-space(.)='Phone:']/input
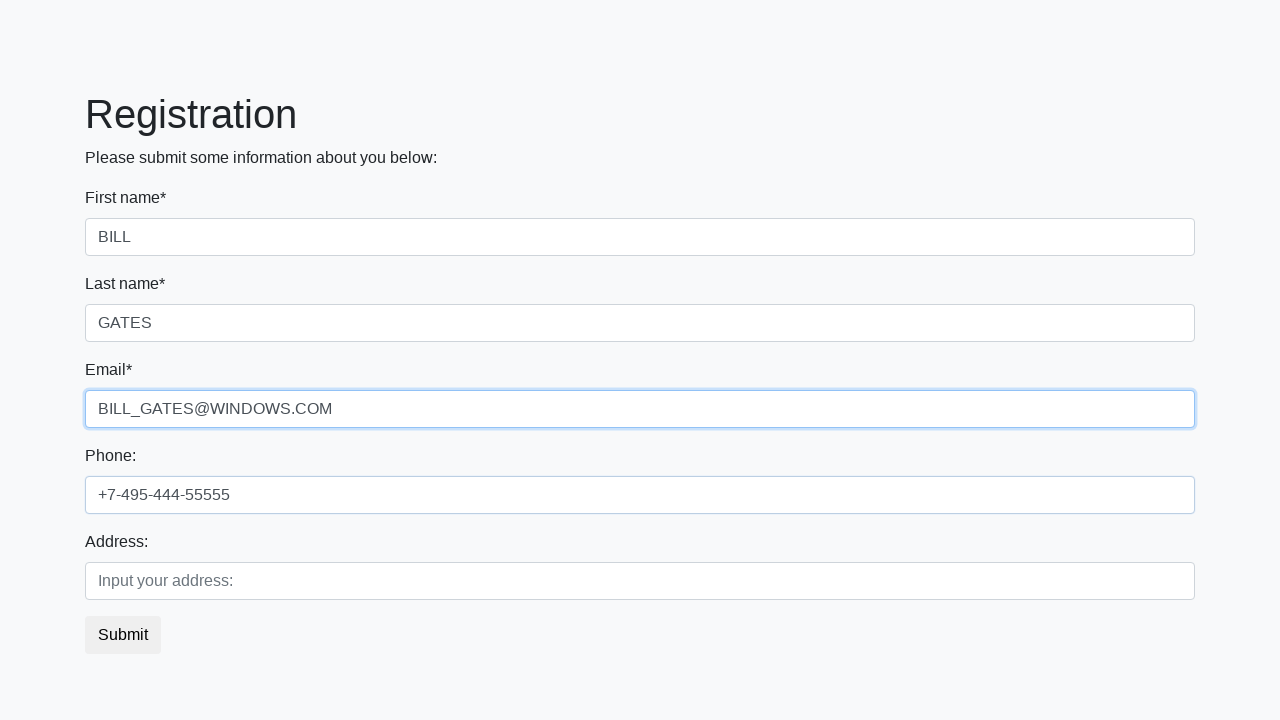

Filled address field with 'LONDON' on xpath=//label[text()='Address:']/following-sibling::input
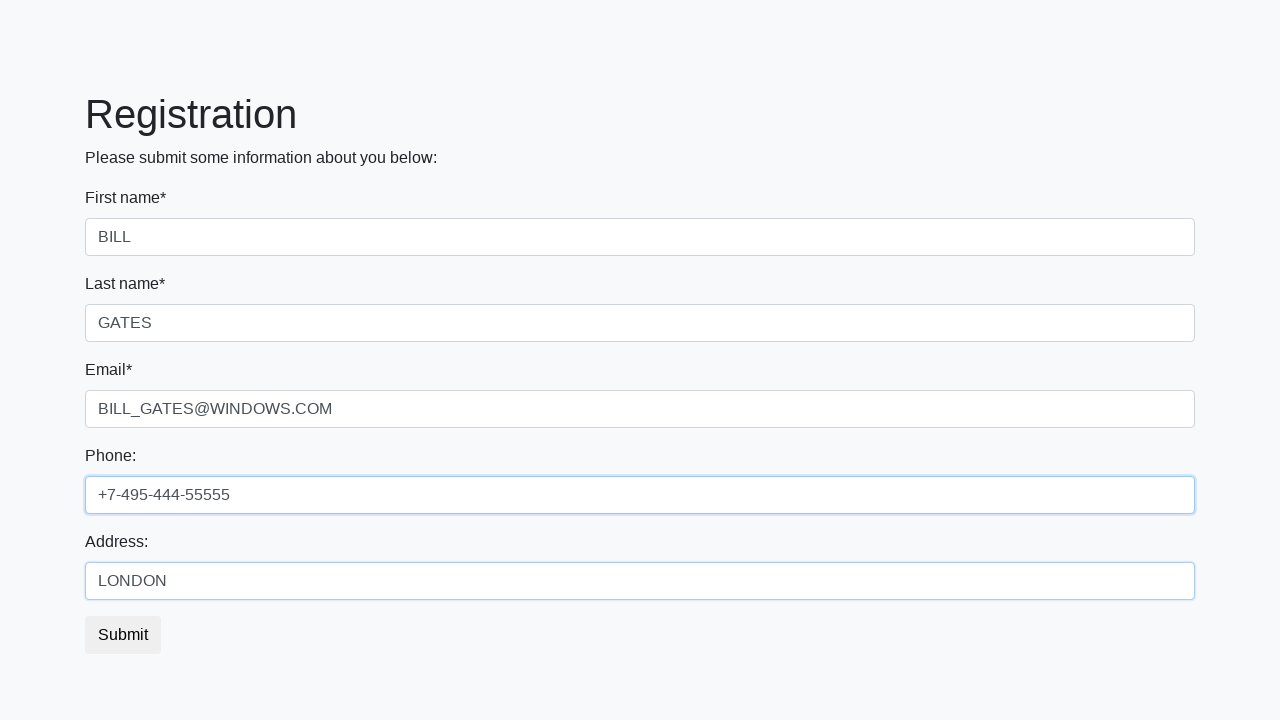

Clicked Submit button to submit the registration form at (640, 158) on text=Submit
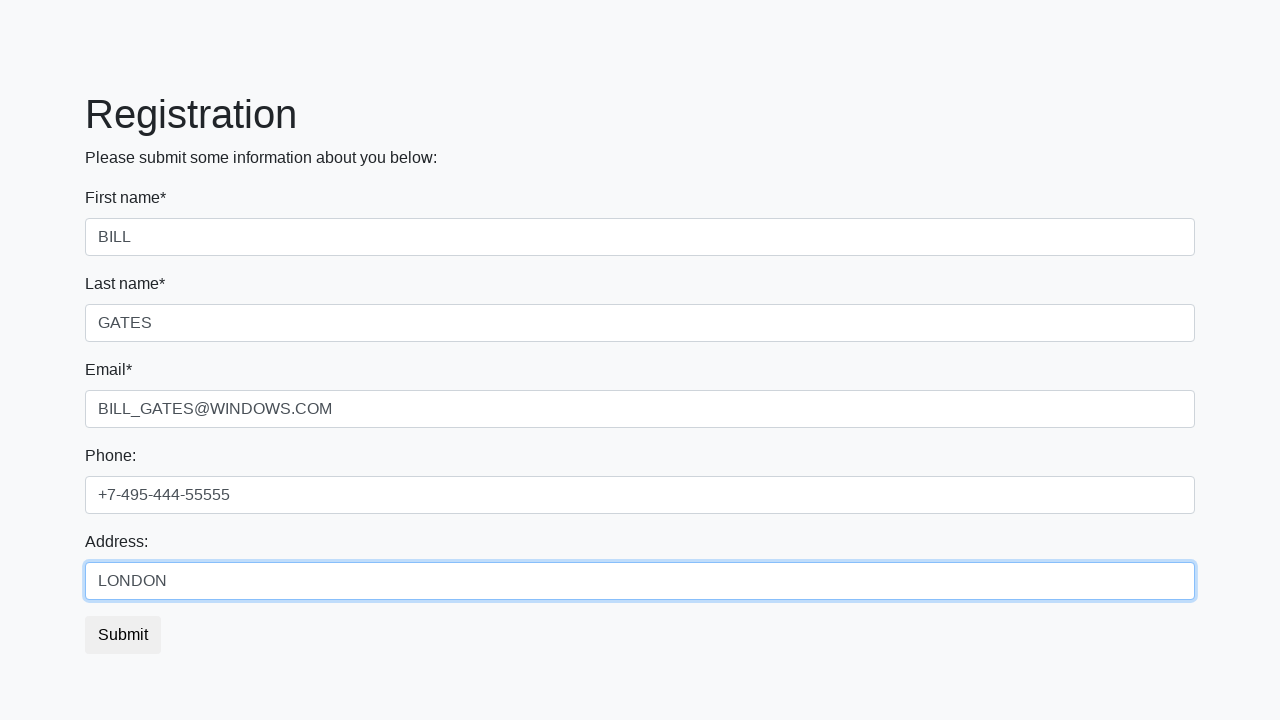

Success message appeared - registration form submitted successfully
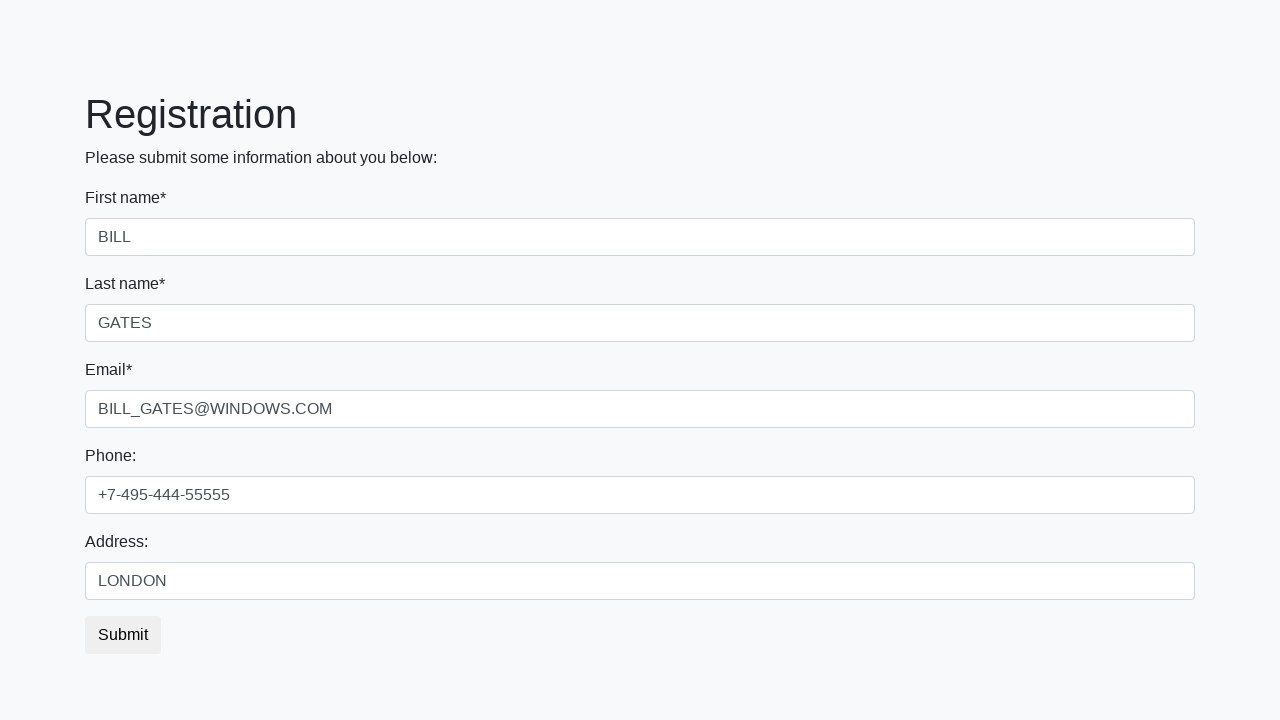

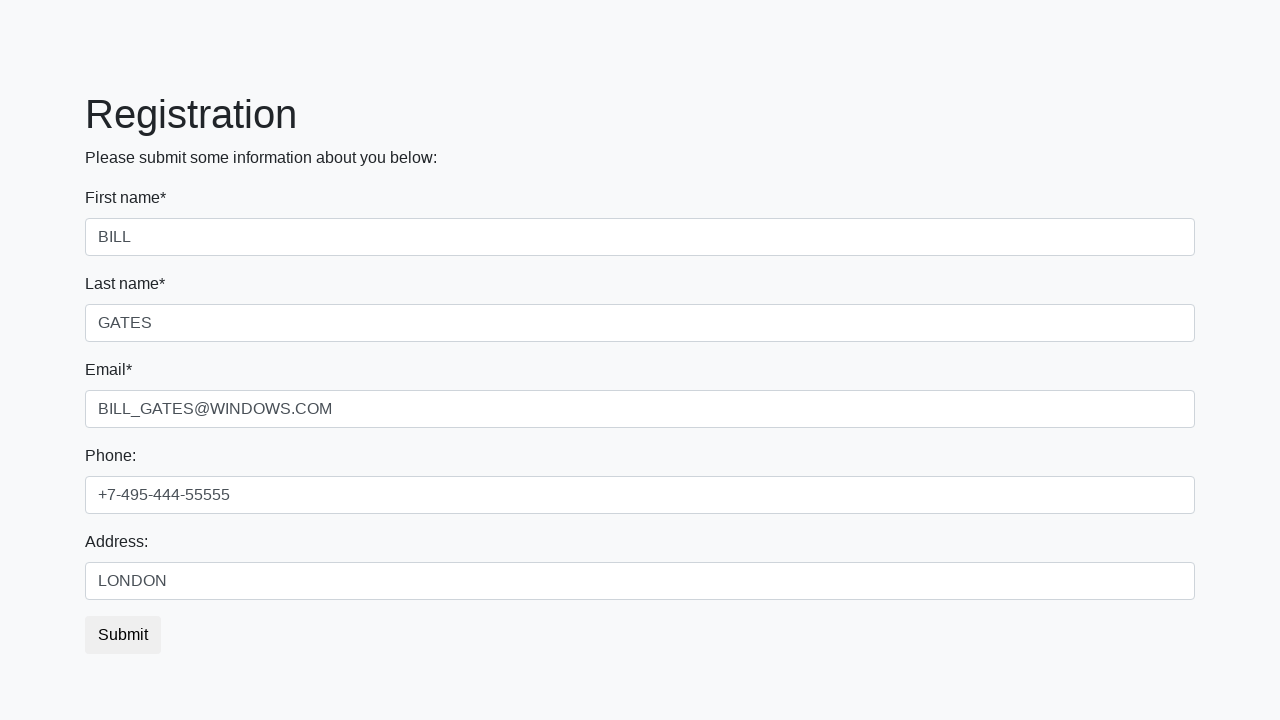